Tests web form by entering text input and submitting the form, then verifying success message

Starting URL: https://www.selenium.dev/selenium/web/web-form.html

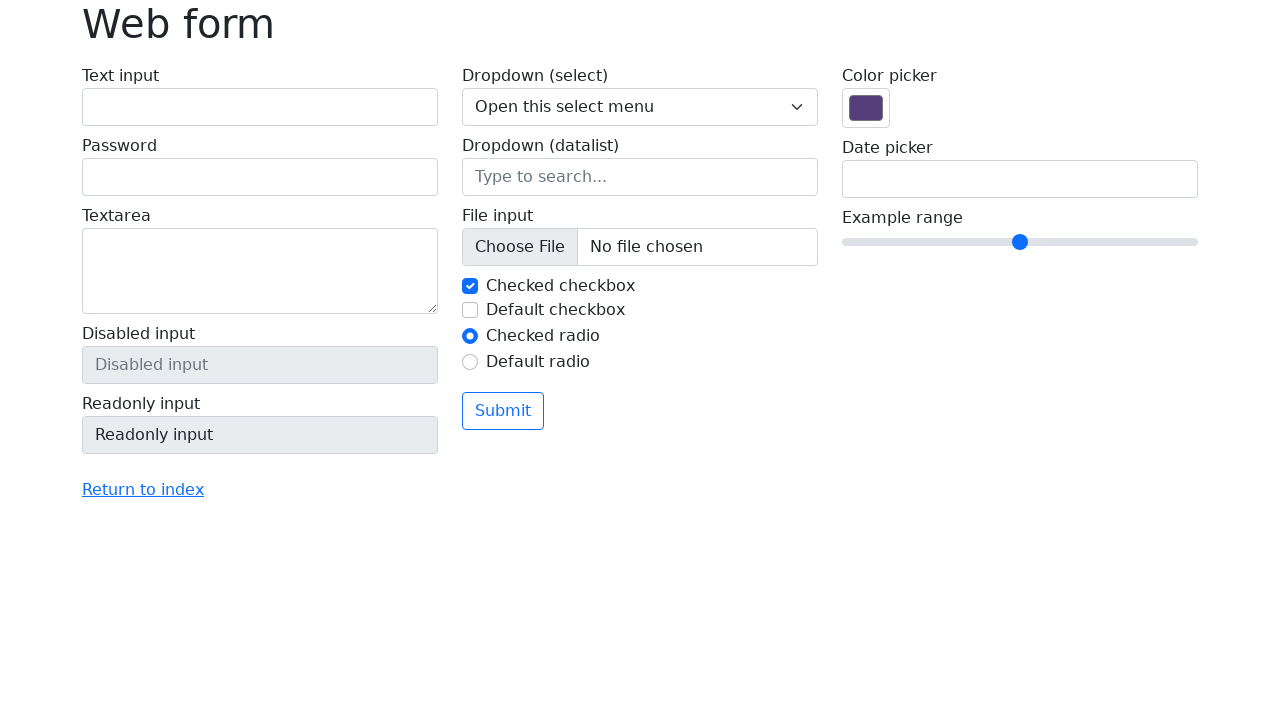

Clicked text input field at (260, 107) on input#my-text-id
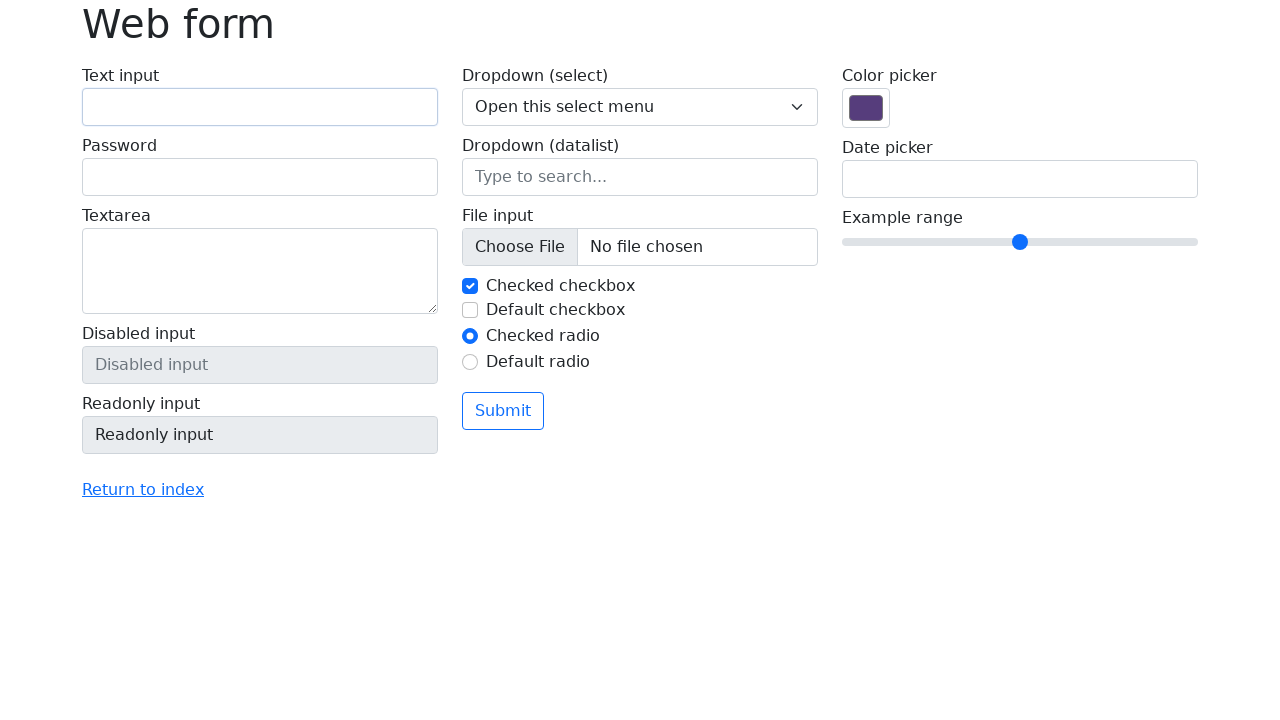

Filled text input with 'Selenium' on input#my-text-id
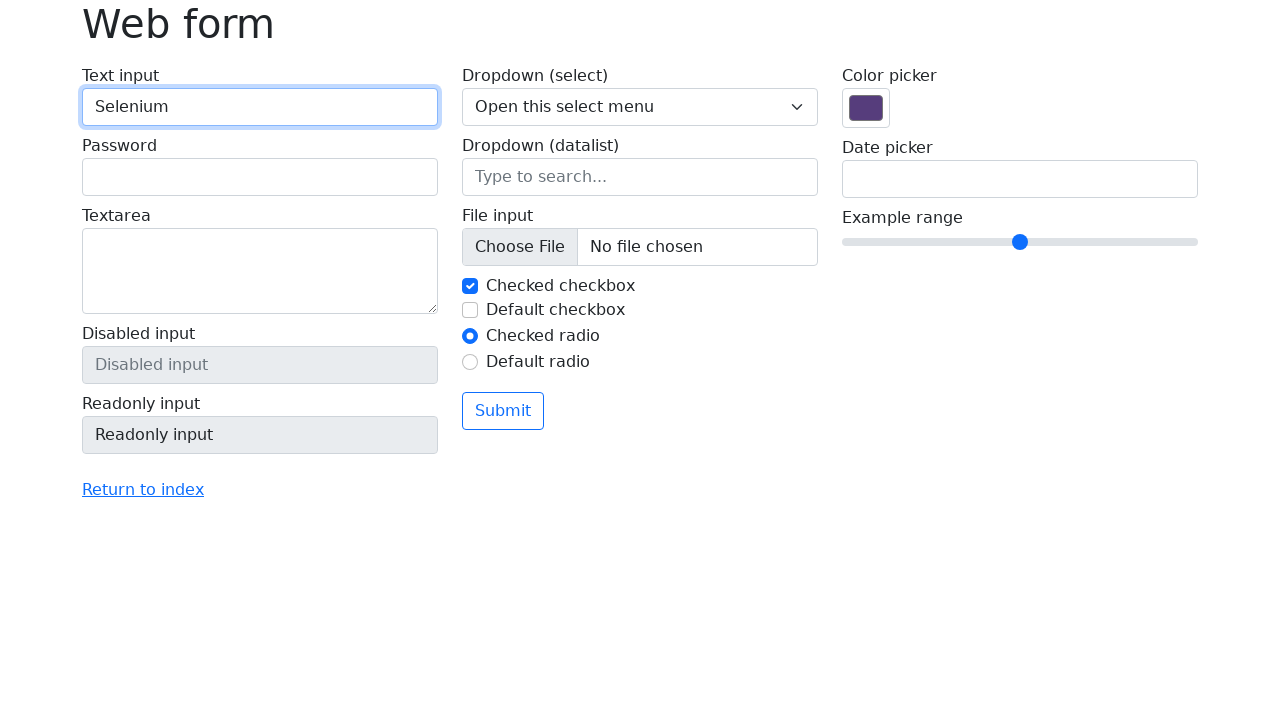

Clicked submit button at (503, 411) on button[type='submit']
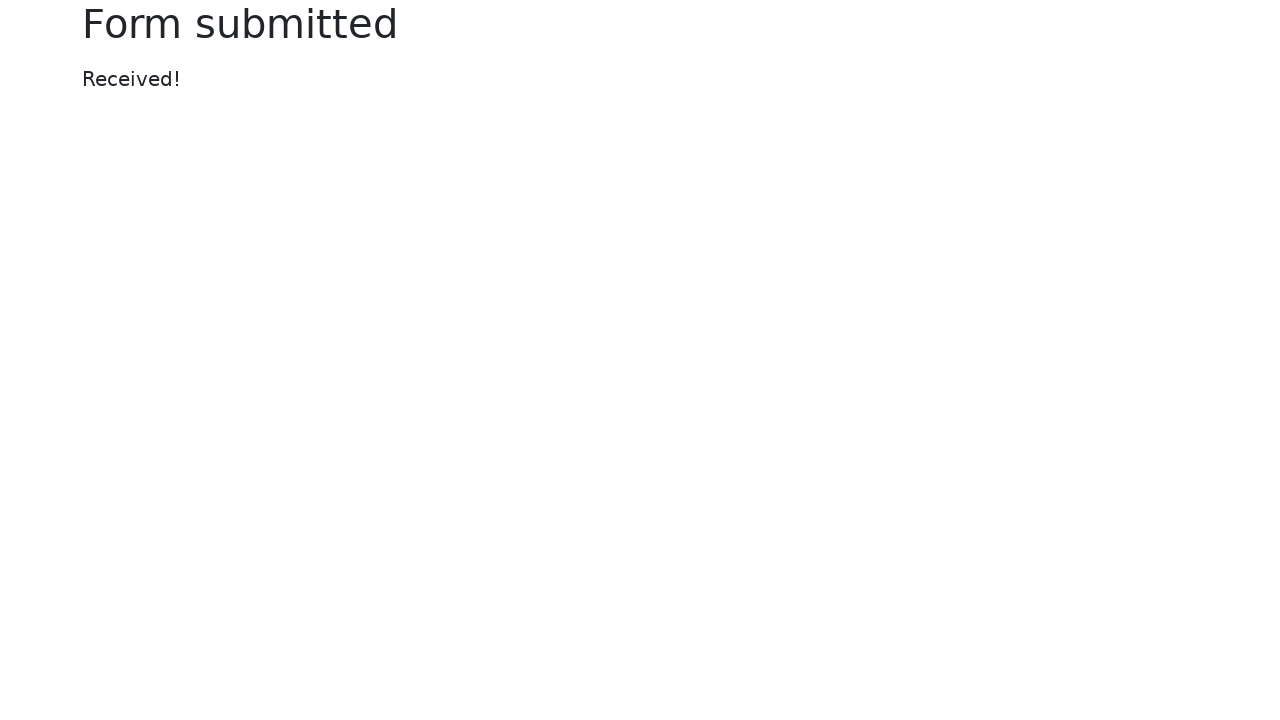

Success message appeared
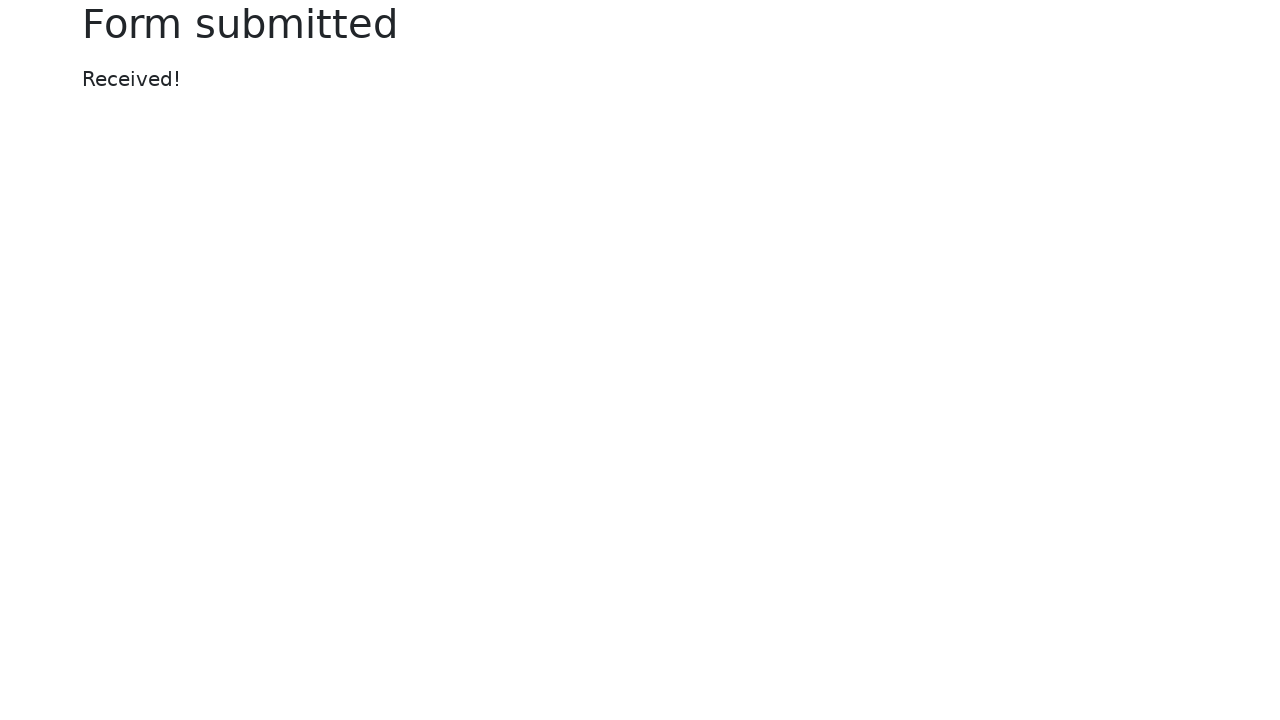

Located success message element
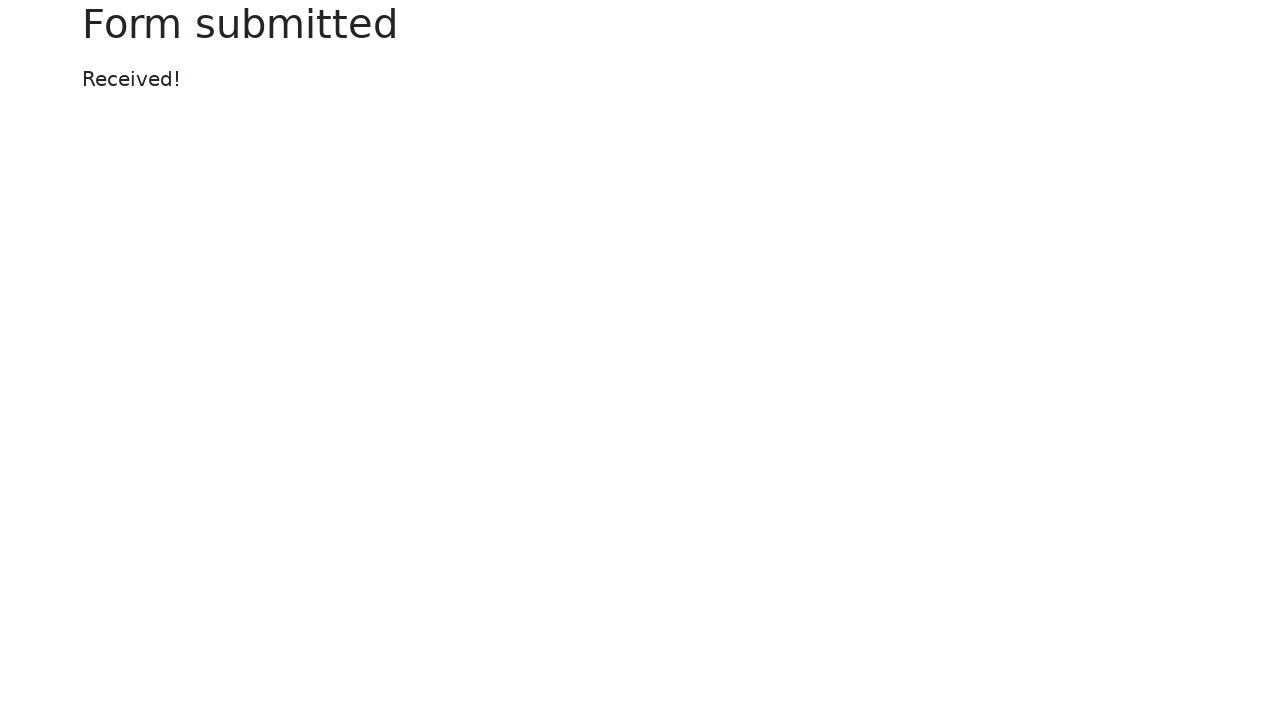

Verified success message displays 'Received!'
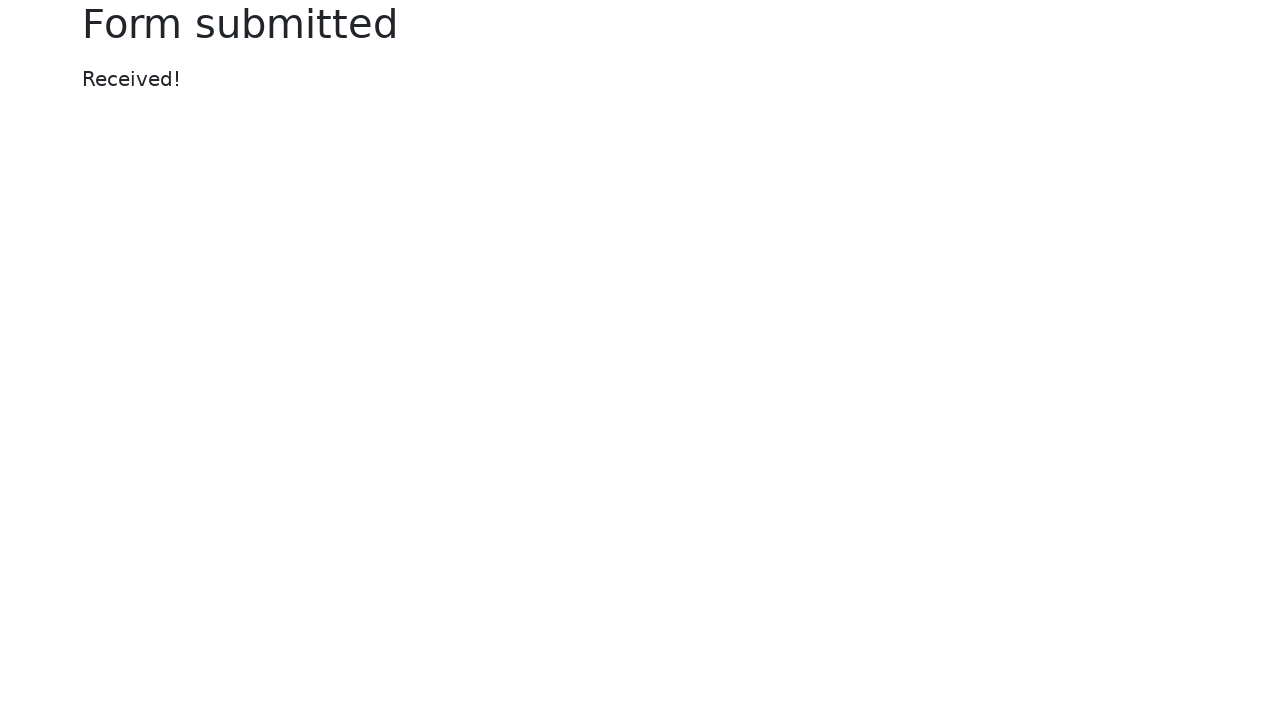

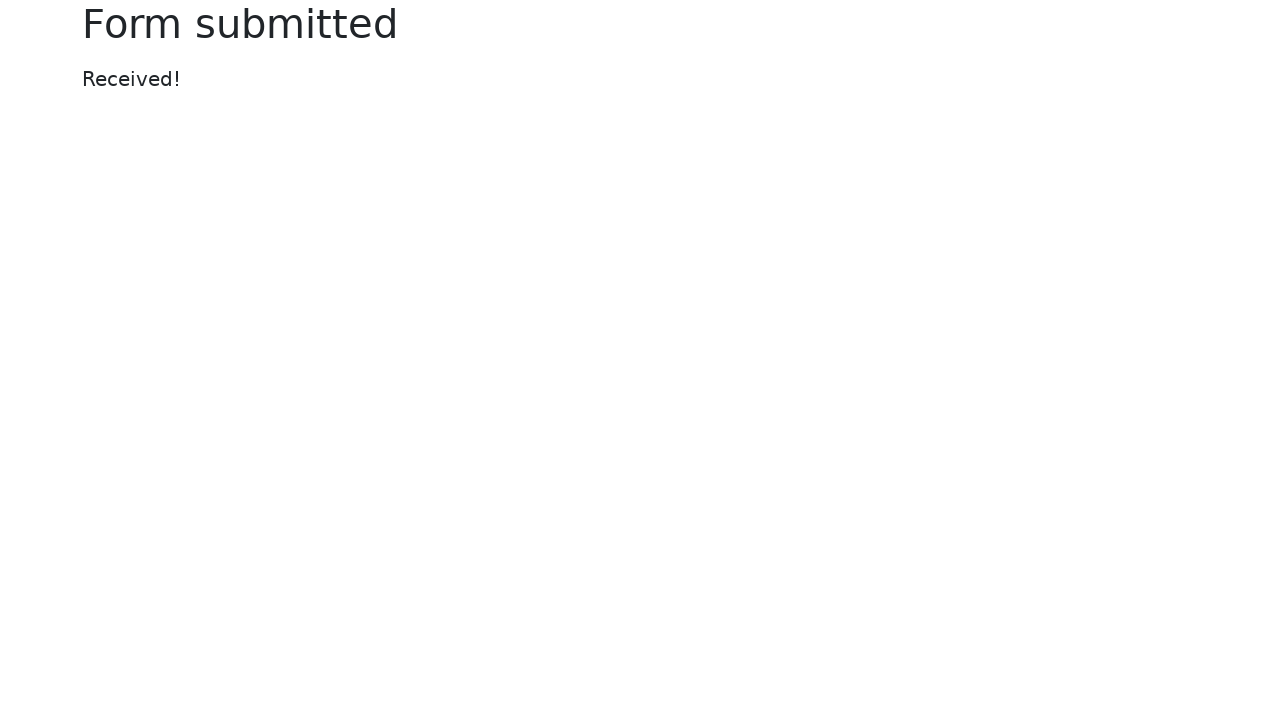